Navigates to Flipkart search results page for "lenovo vibe x3" and verifies the page loads by checking the title.

Starting URL: https://www.flipkart.com/search?q=lenovo%20vibe%20x3&otracker=search&otracker1=search&marketplace=FLIPKART&as-show=off&as=off

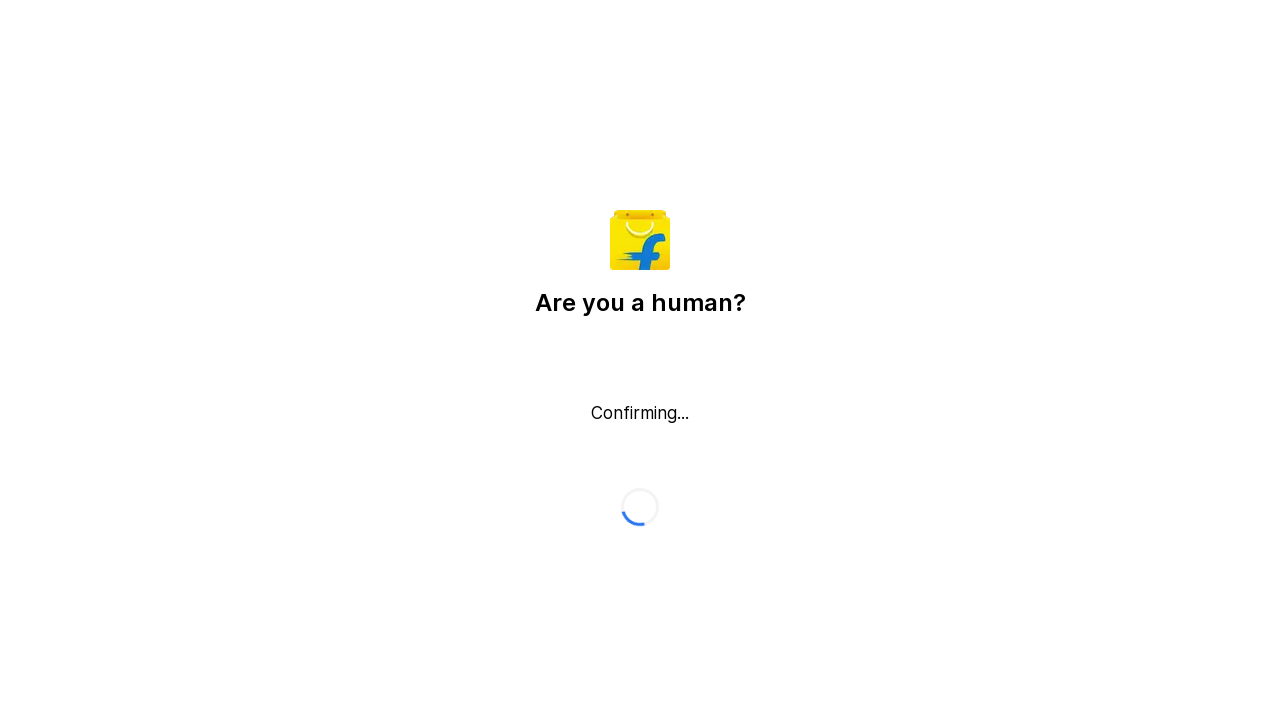

Waited for page to reach domcontentloaded state
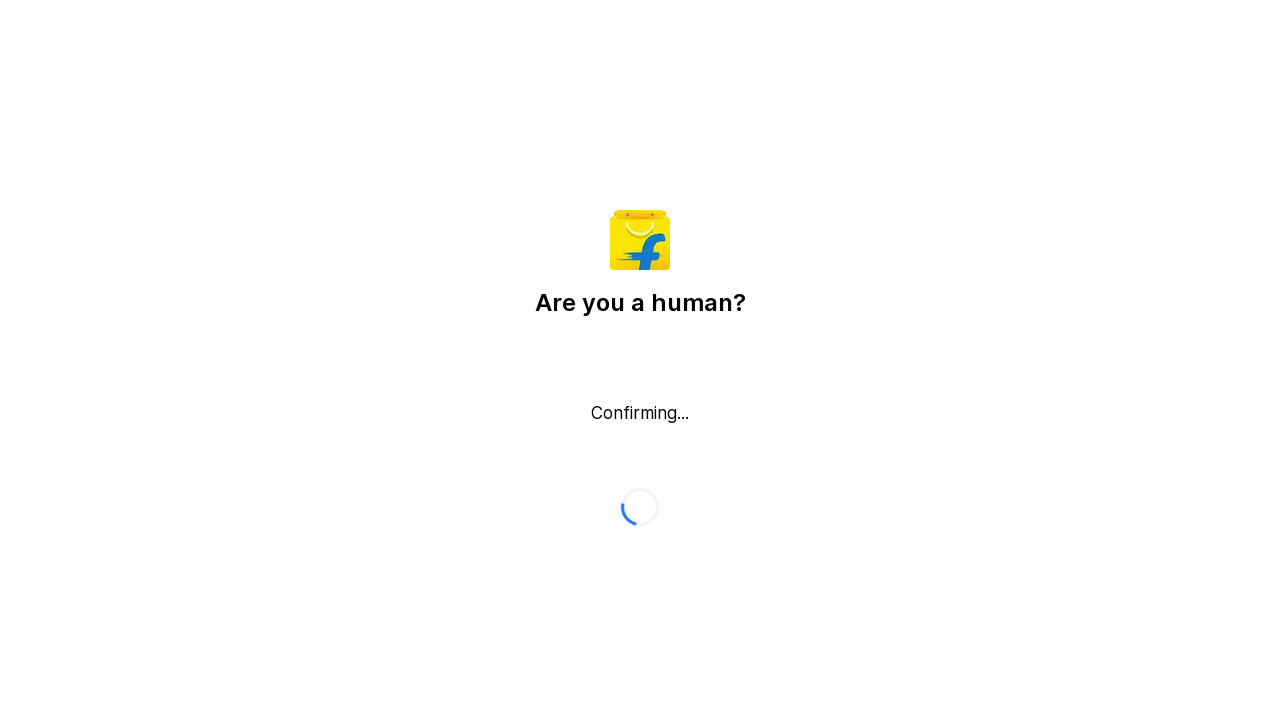

Retrieved page title: 'Flipkart reCAPTCHA'
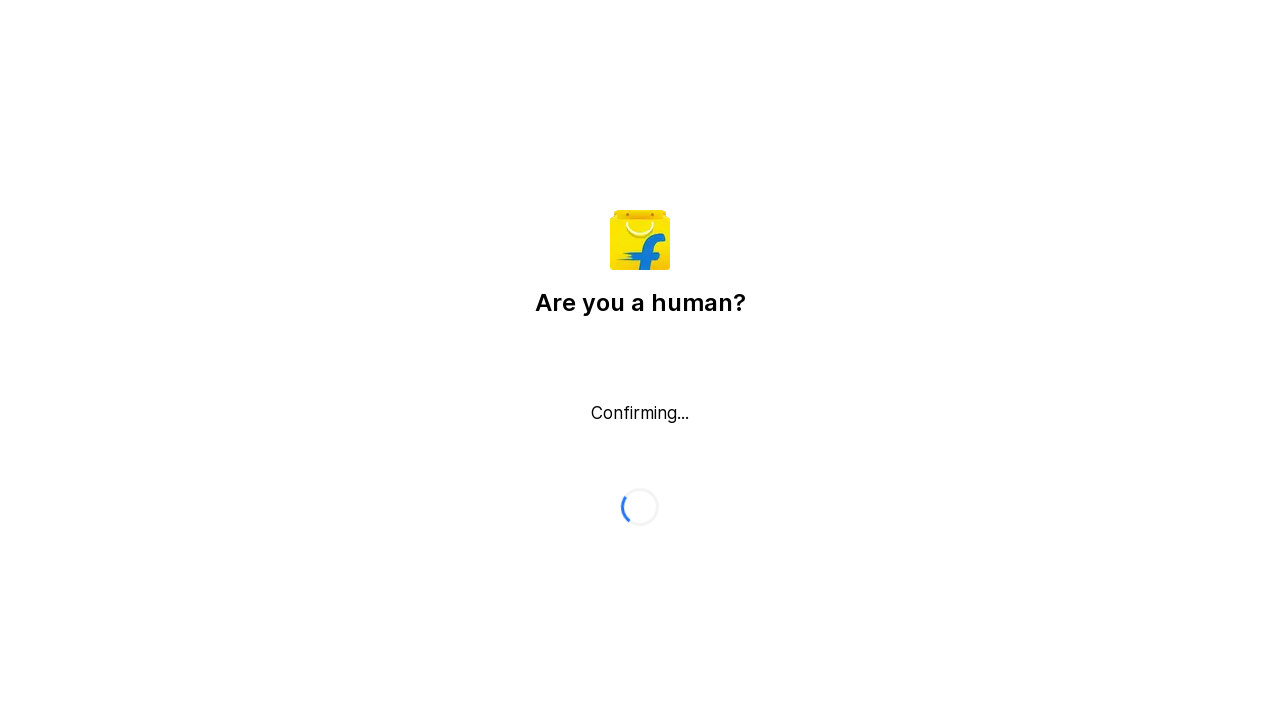

Printed page title to console
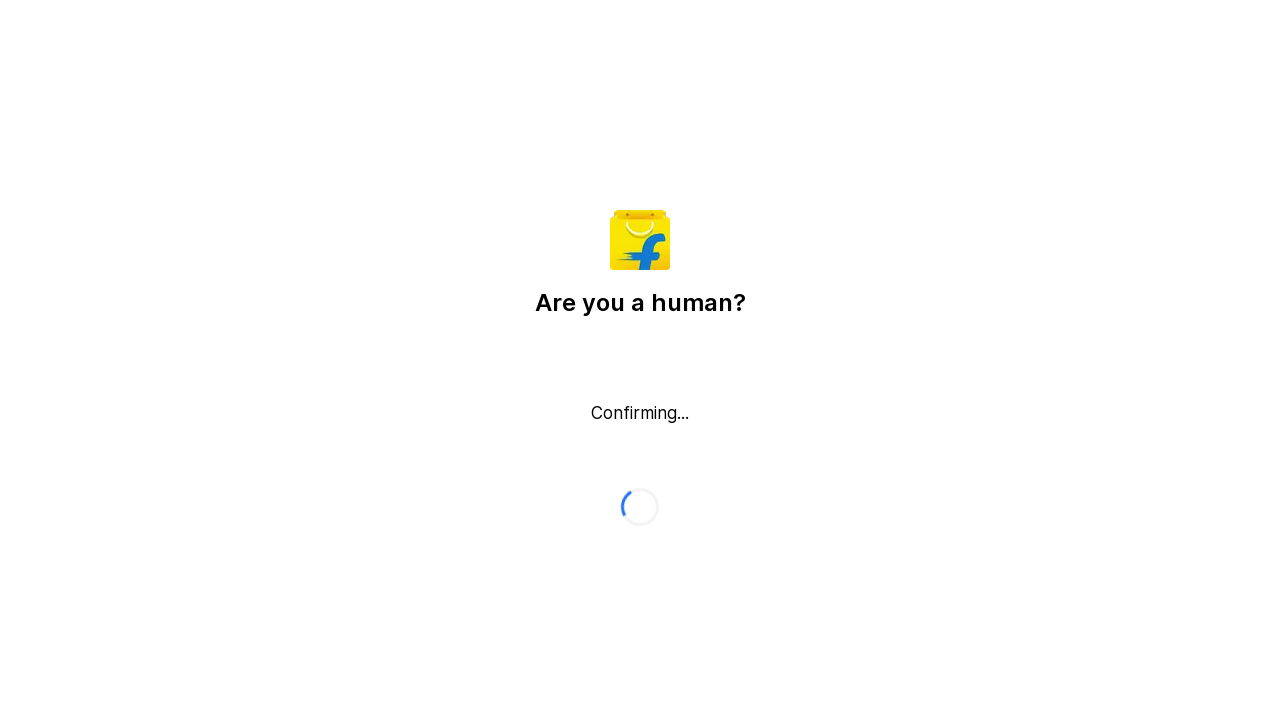

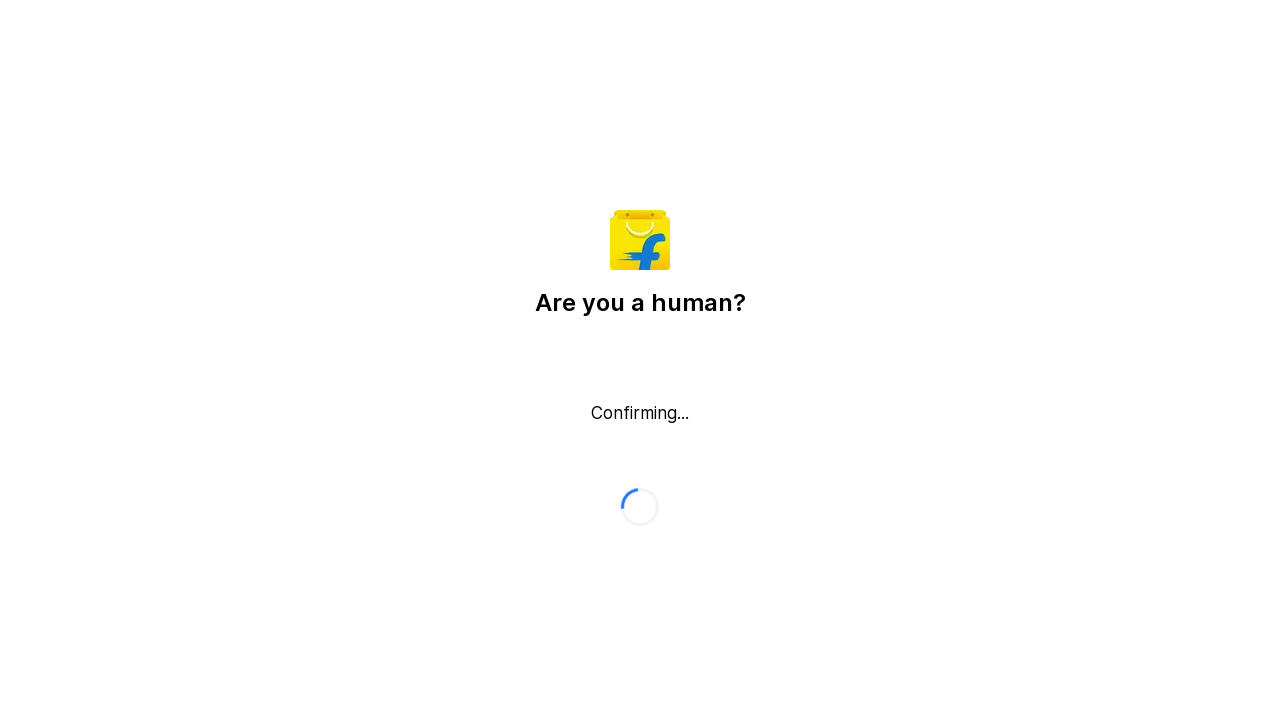